Tests a temporary email service by navigating to the page and verifying that an email address is generated and displayed

Starting URL: https://10mail.org/

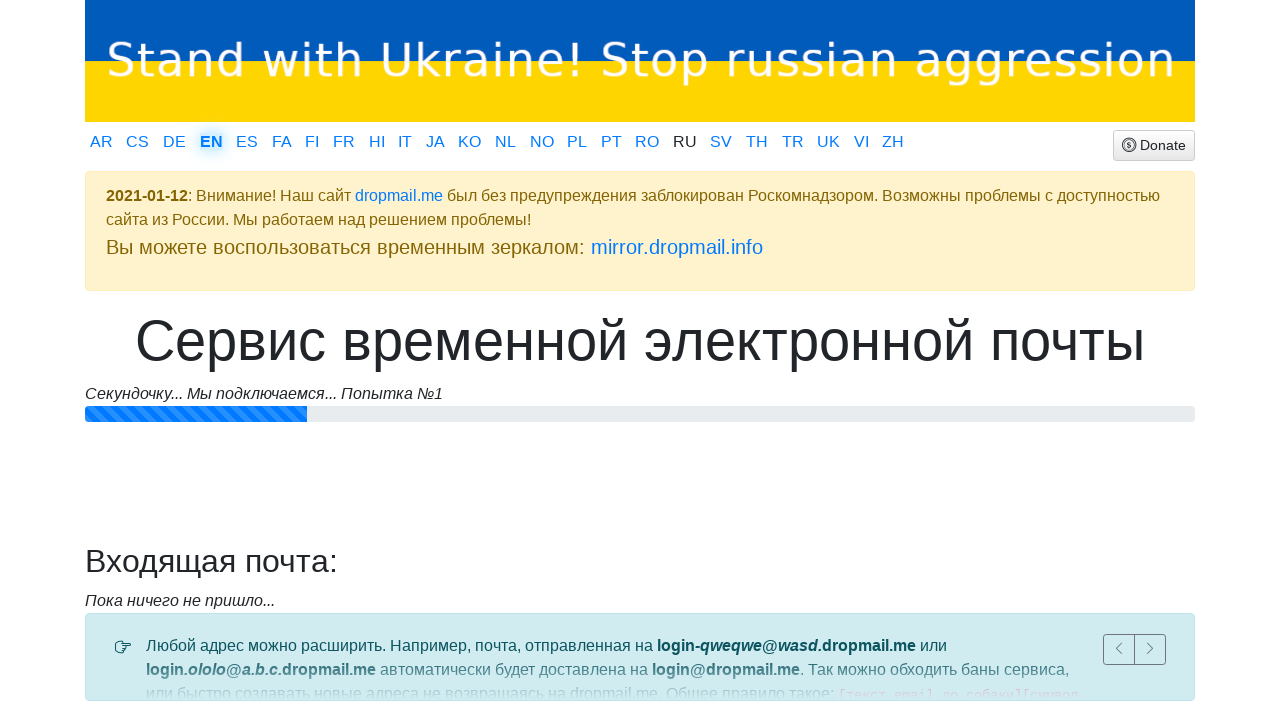

Waited for email address element to load
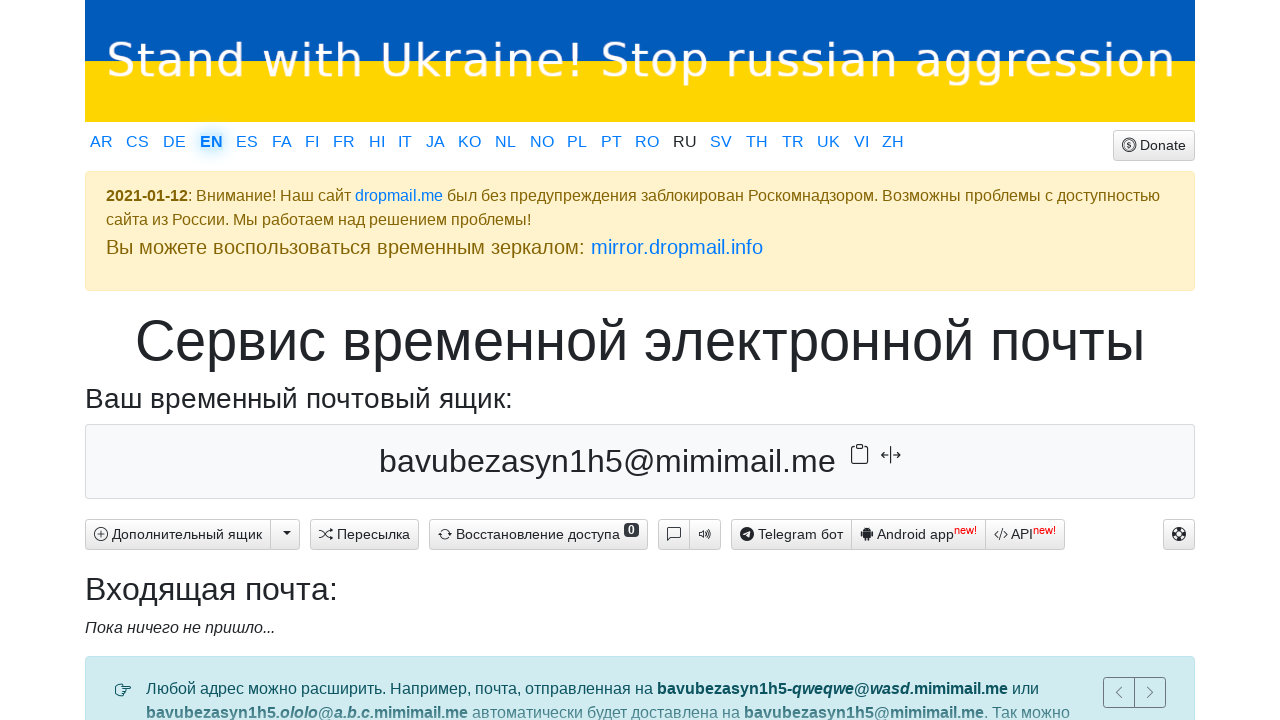

Located email address element
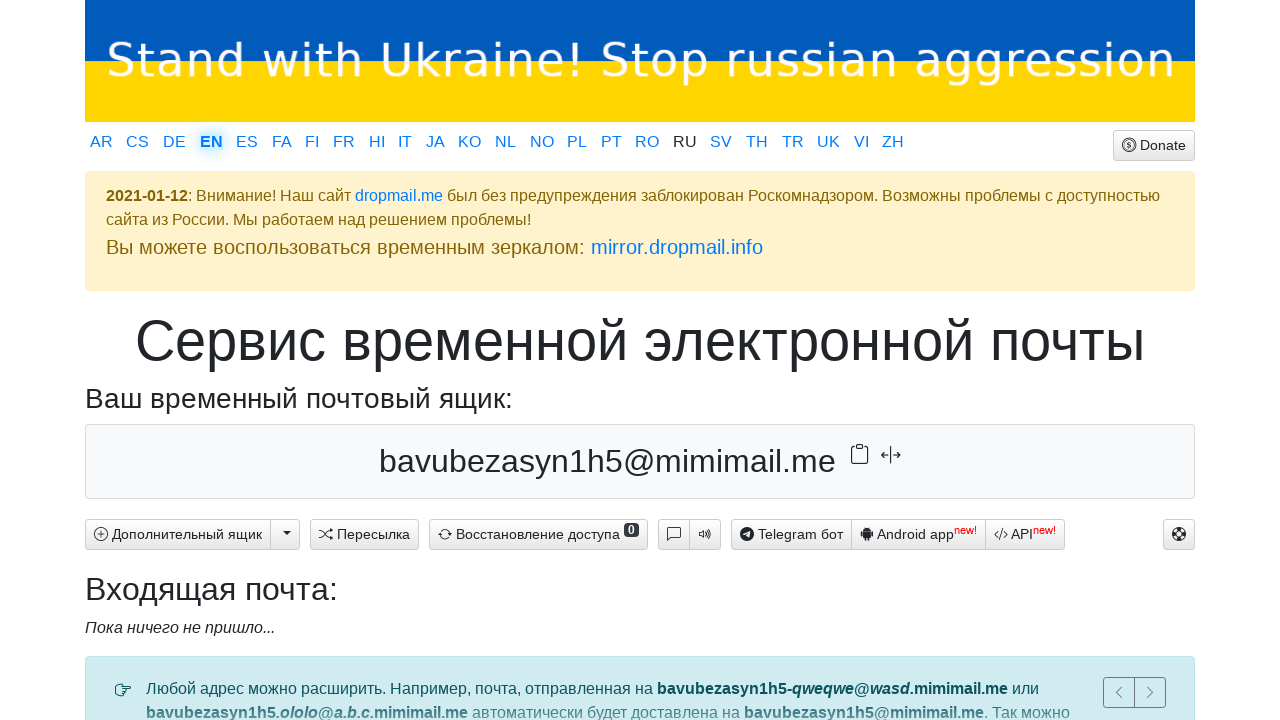

Retrieved email address text content
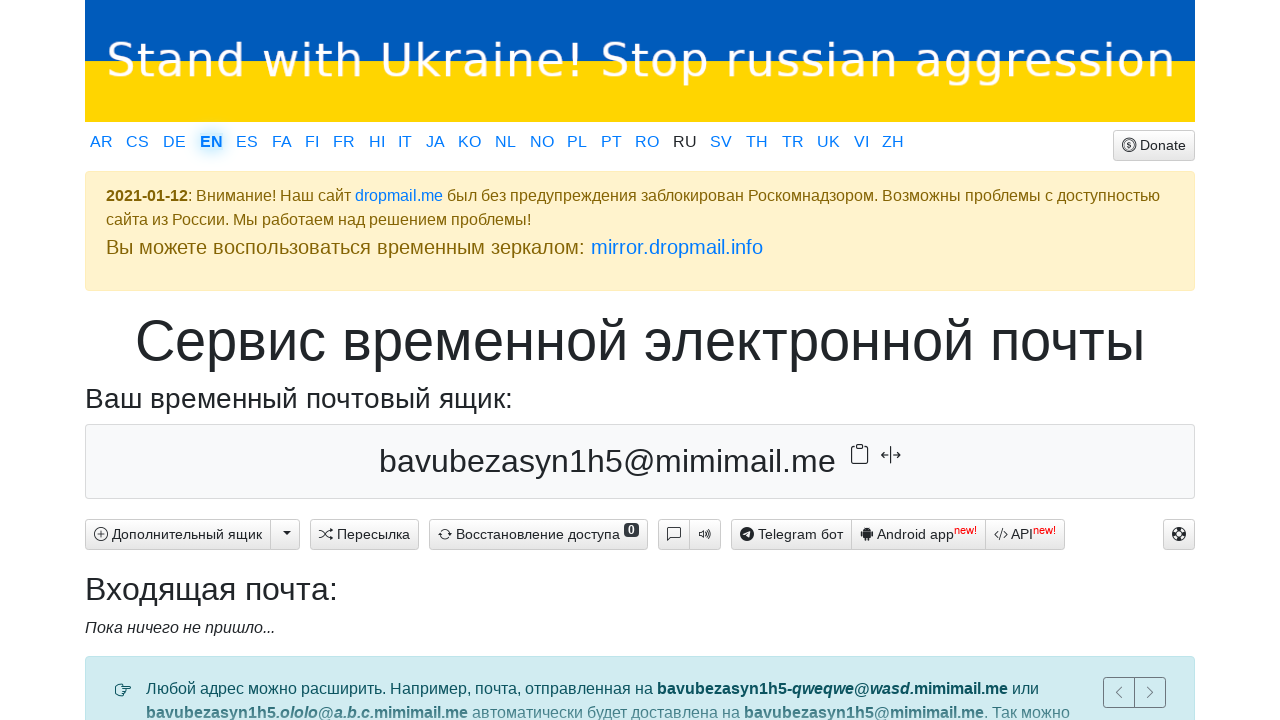

Verified that email address is not empty
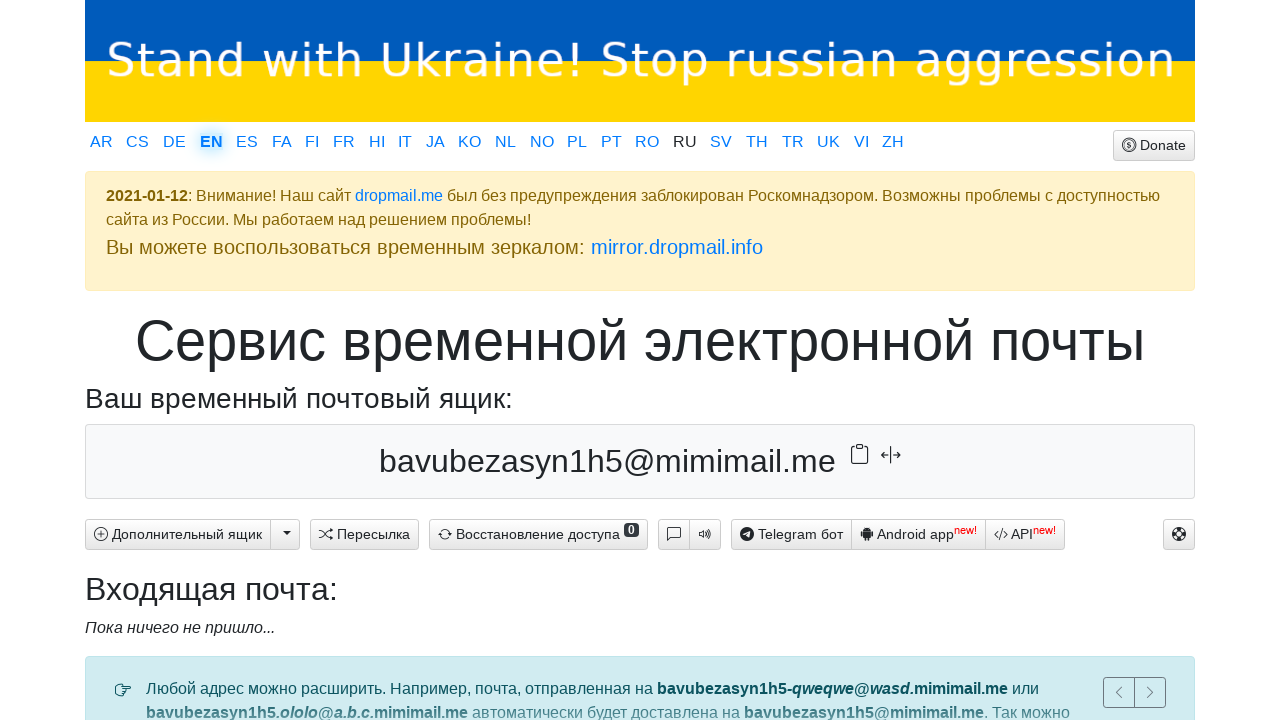

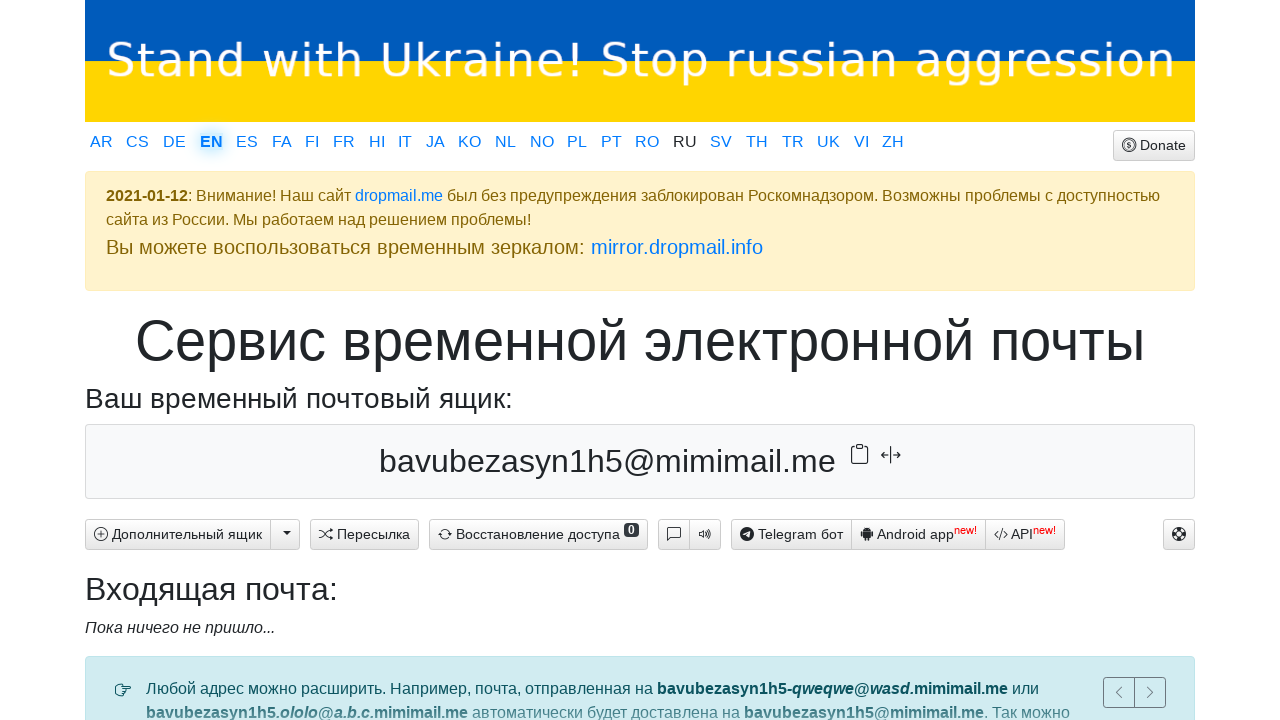